Tests that the toggle all checkbox updates state when individual items are completed or cleared

Starting URL: https://demo.playwright.dev/todomvc

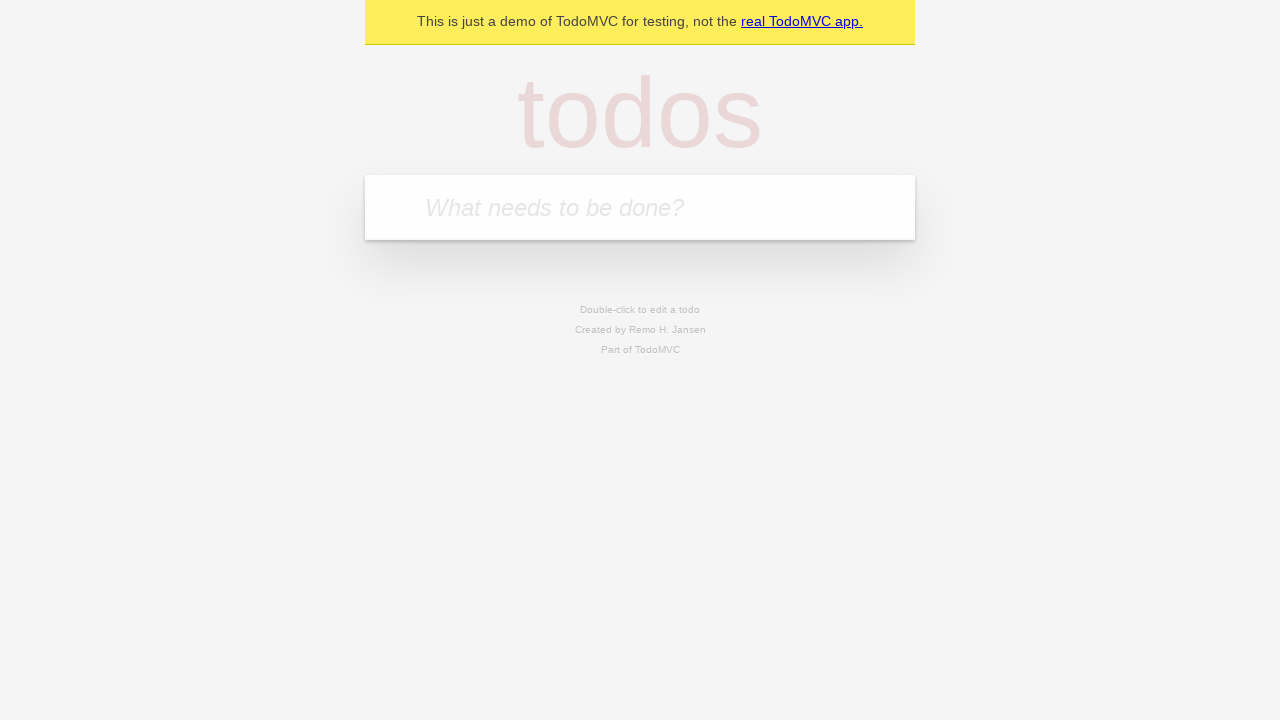

Filled todo input with 'buy some cheese' on internal:attr=[placeholder="What needs to be done?"i]
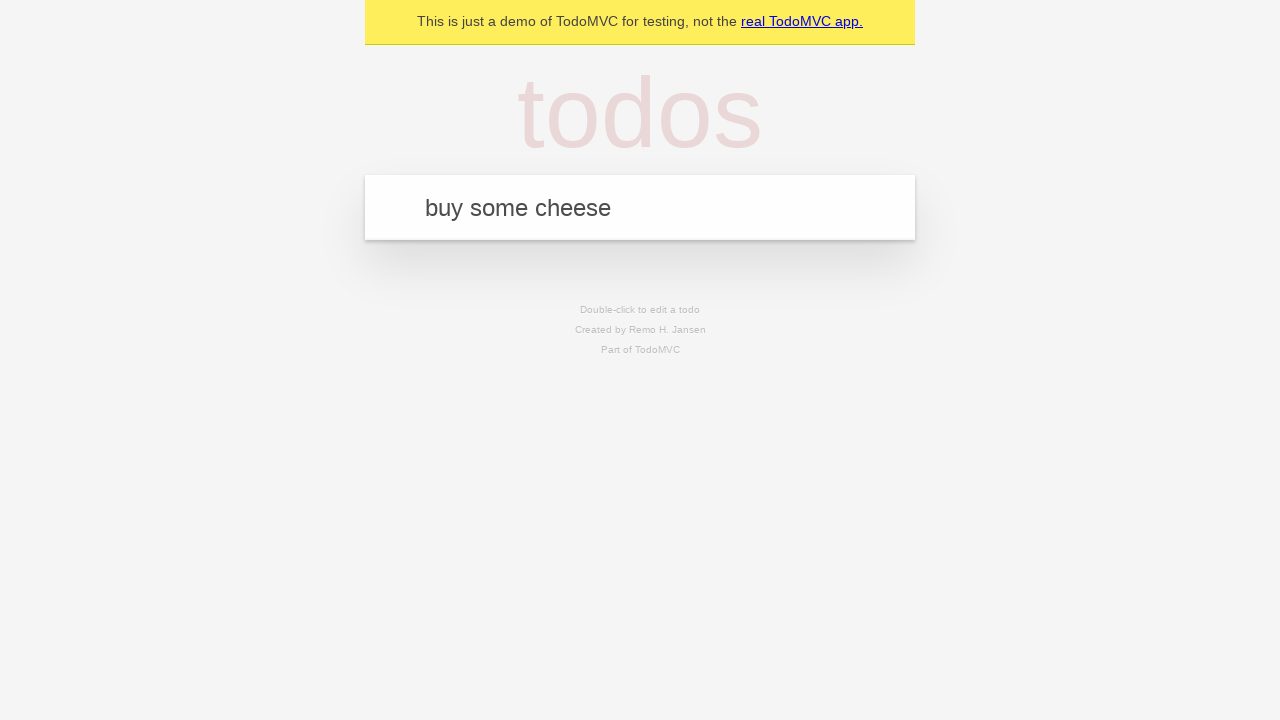

Pressed Enter to create first todo on internal:attr=[placeholder="What needs to be done?"i]
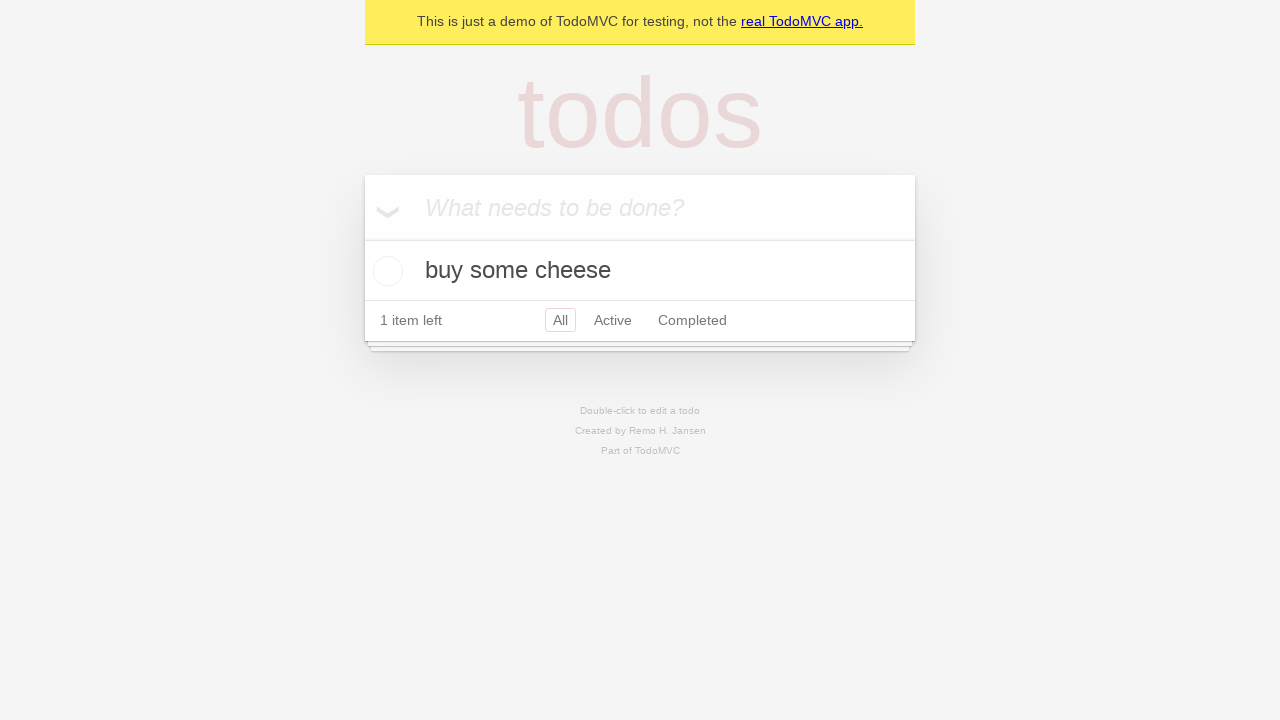

Filled todo input with 'feed the cat' on internal:attr=[placeholder="What needs to be done?"i]
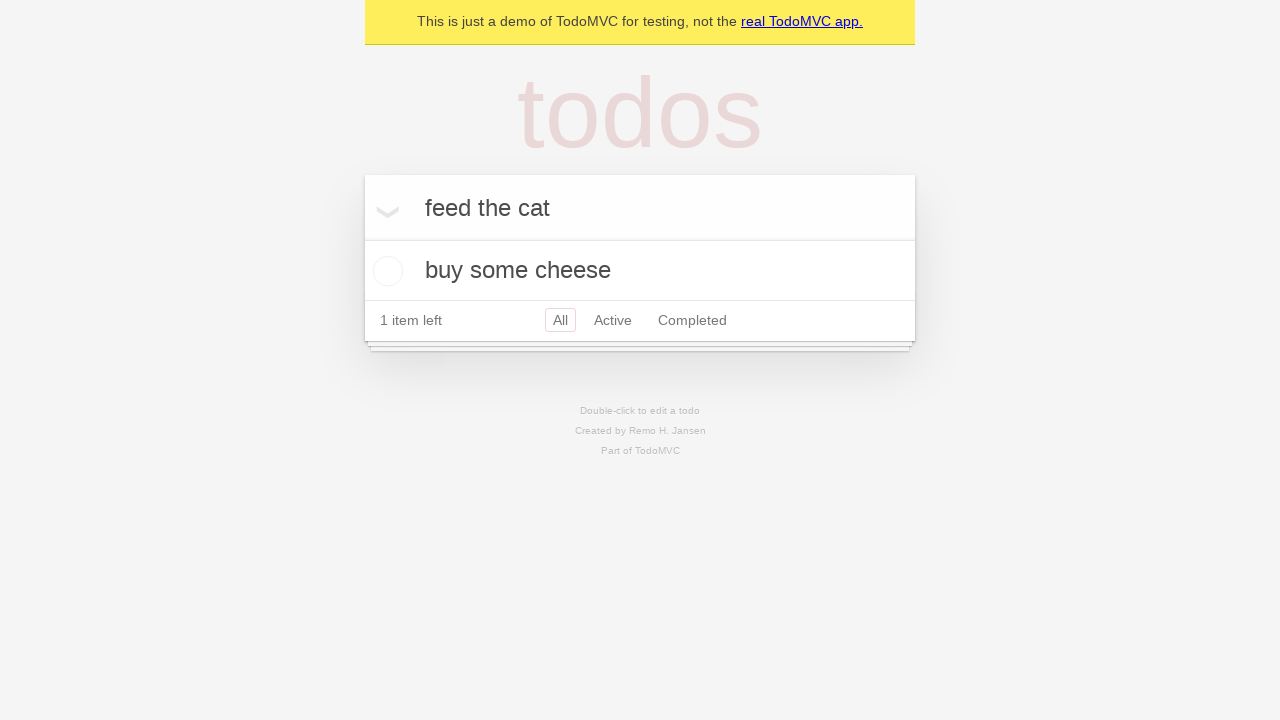

Pressed Enter to create second todo on internal:attr=[placeholder="What needs to be done?"i]
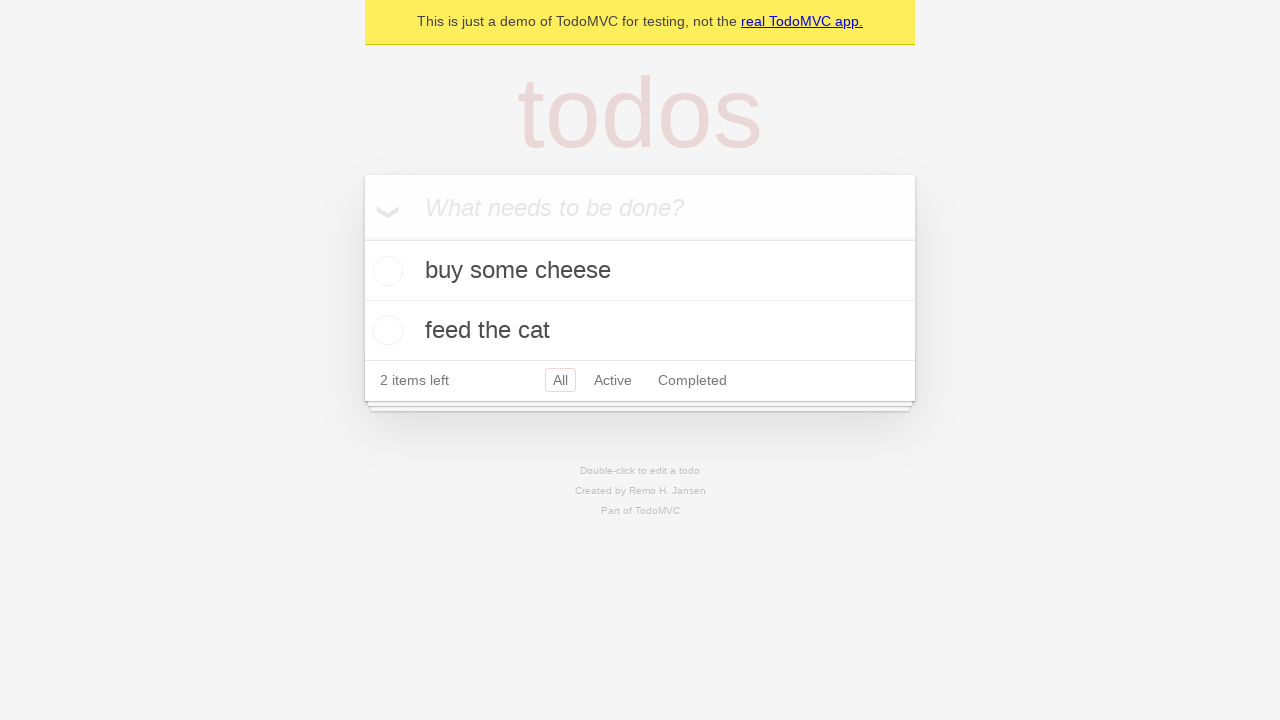

Filled todo input with 'book a doctors appointment' on internal:attr=[placeholder="What needs to be done?"i]
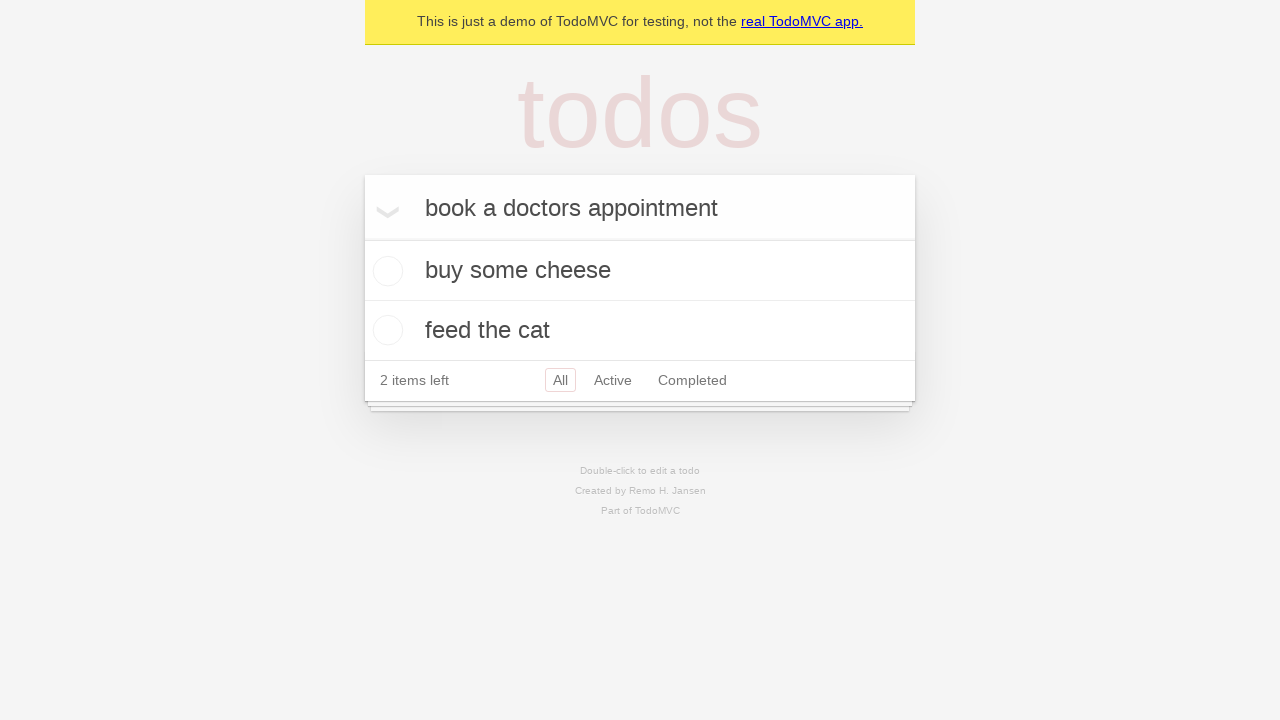

Pressed Enter to create third todo on internal:attr=[placeholder="What needs to be done?"i]
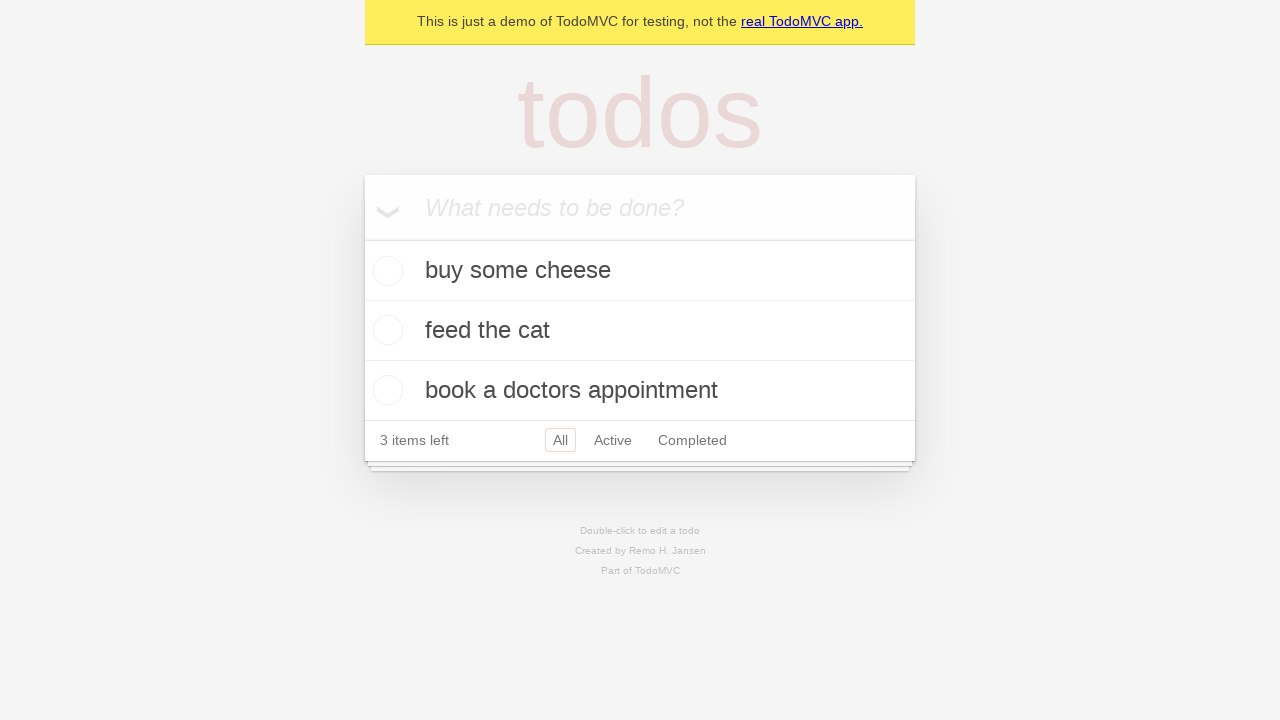

Checked 'Mark all as complete' checkbox at (362, 238) on internal:label="Mark all as complete"i
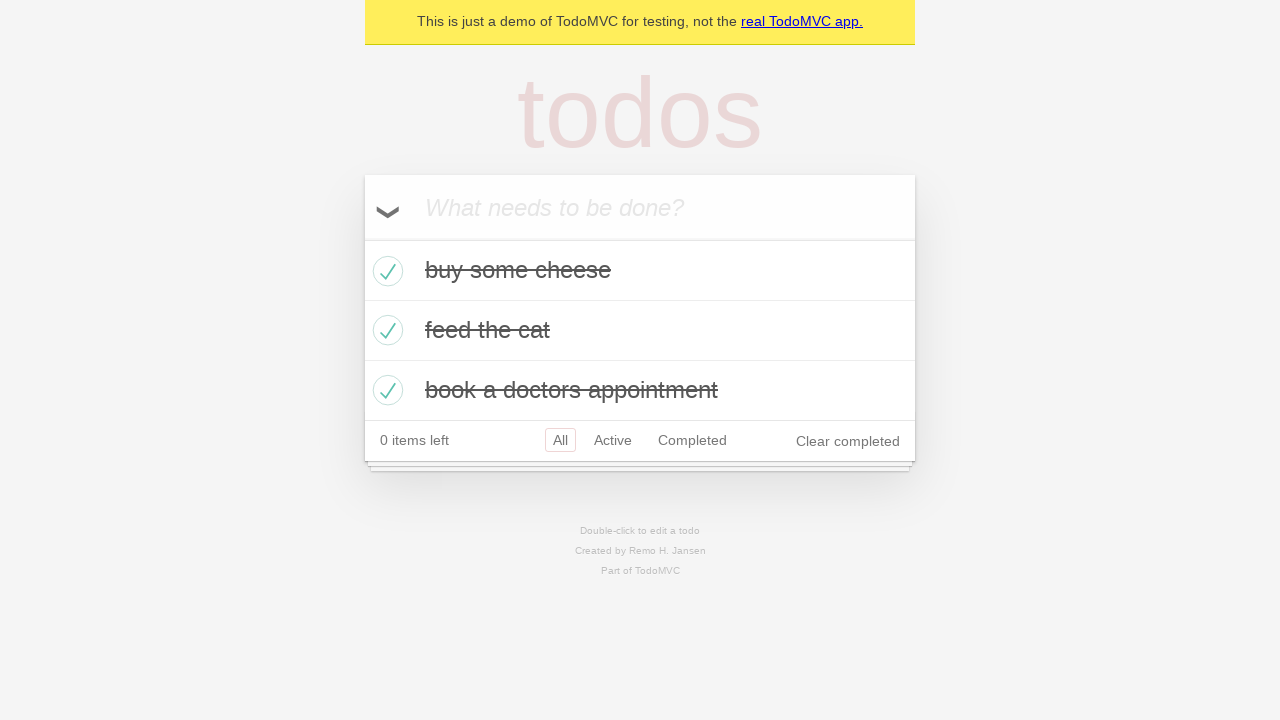

Unchecked first todo item checkbox at (385, 271) on internal:testid=[data-testid="todo-item"s] >> nth=0 >> internal:role=checkbox
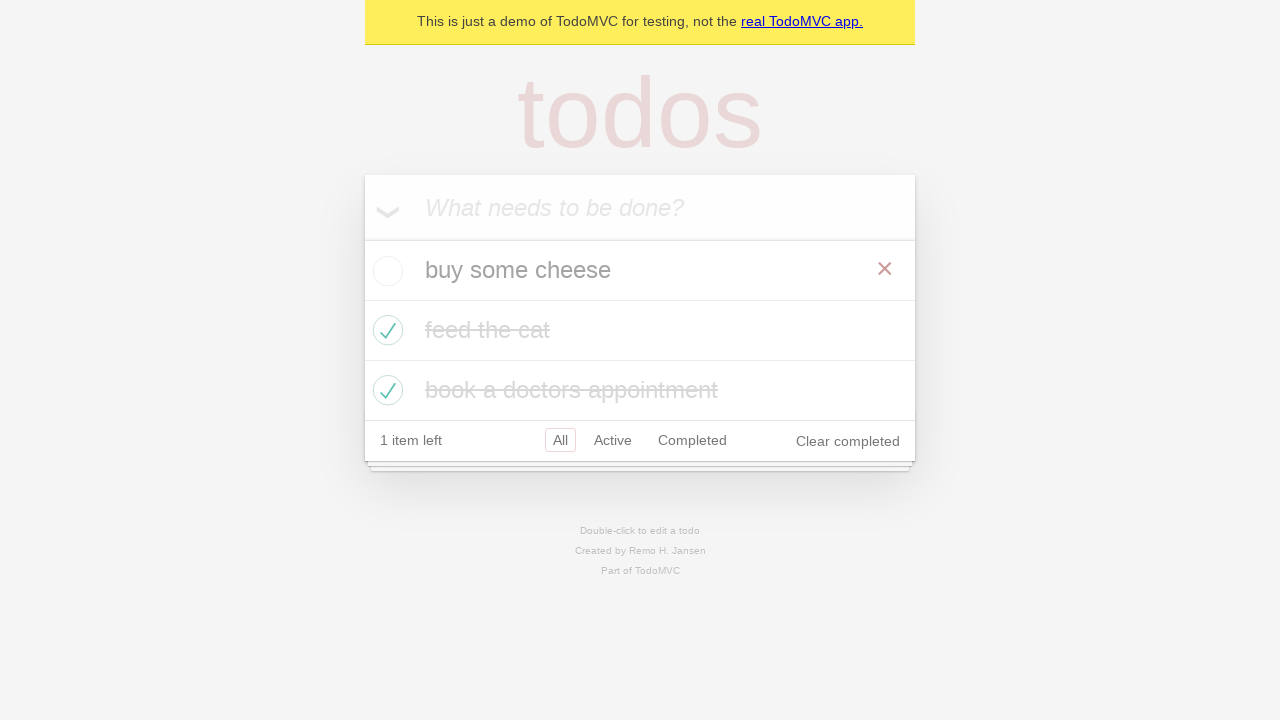

Checked first todo item checkbox again at (385, 271) on internal:testid=[data-testid="todo-item"s] >> nth=0 >> internal:role=checkbox
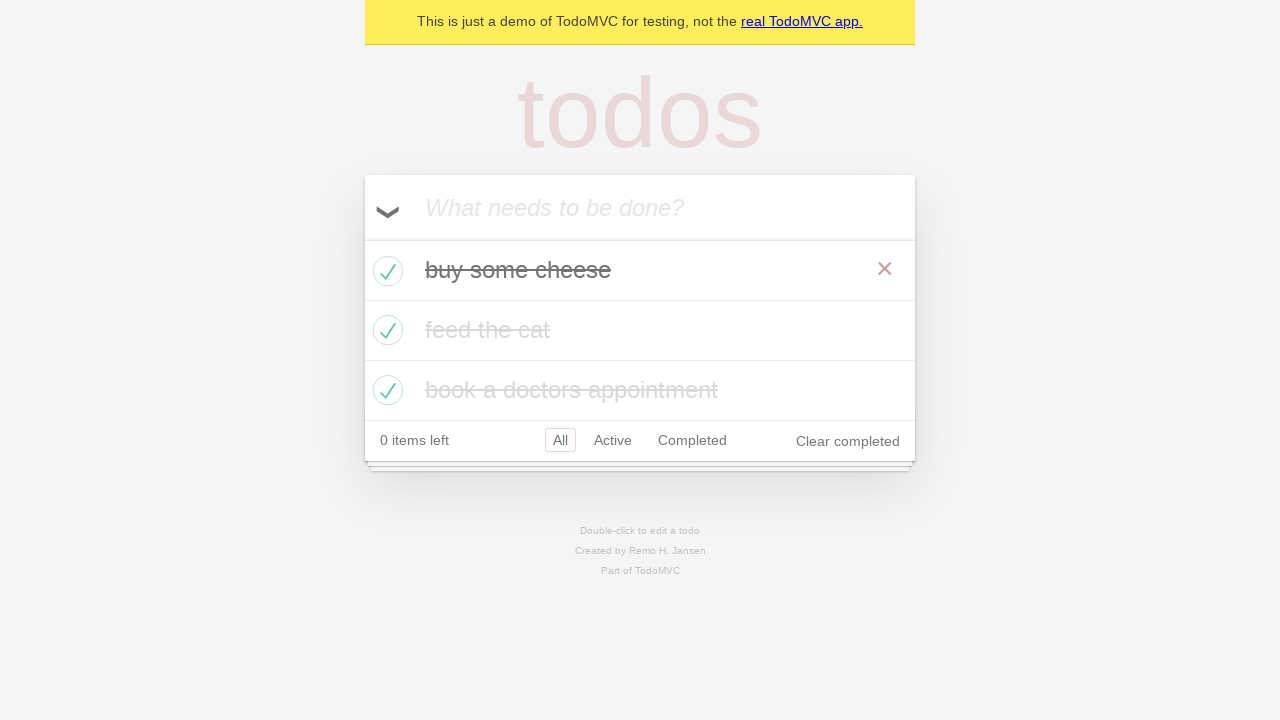

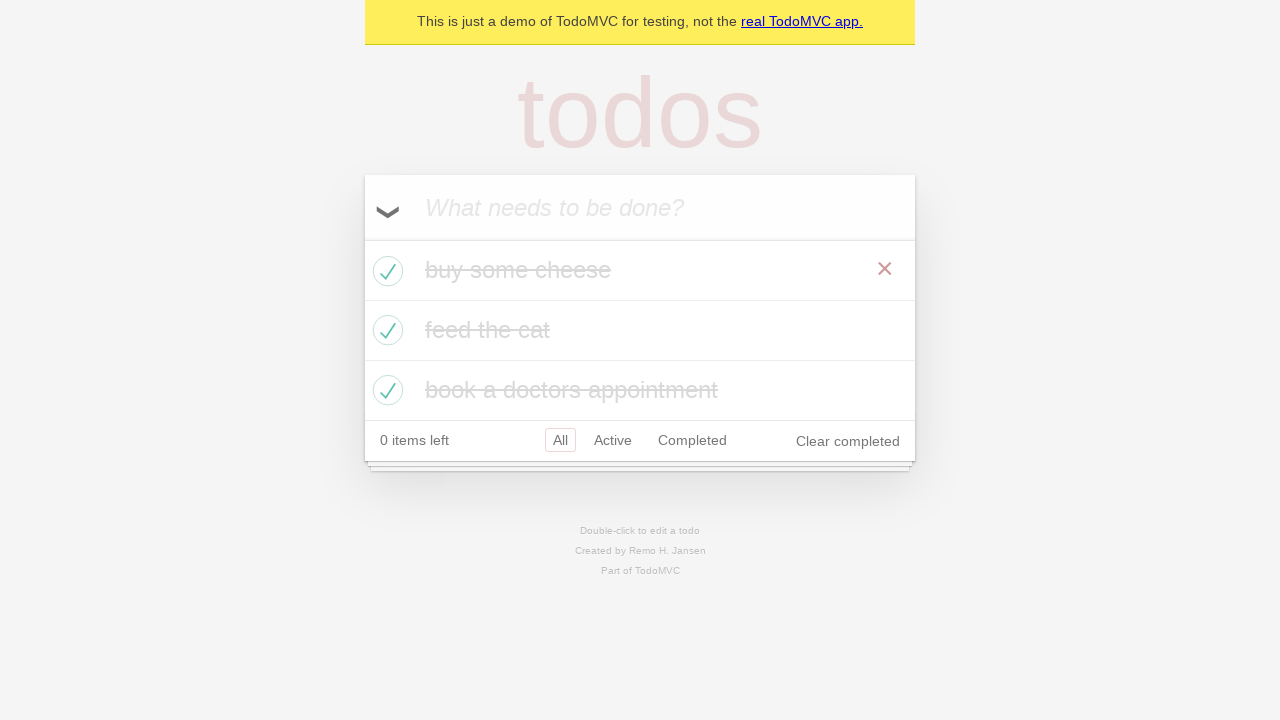